Tests mouse hover functionality on the AJIO website by hovering over the MEN menu item

Starting URL: https://www.ajio.com/

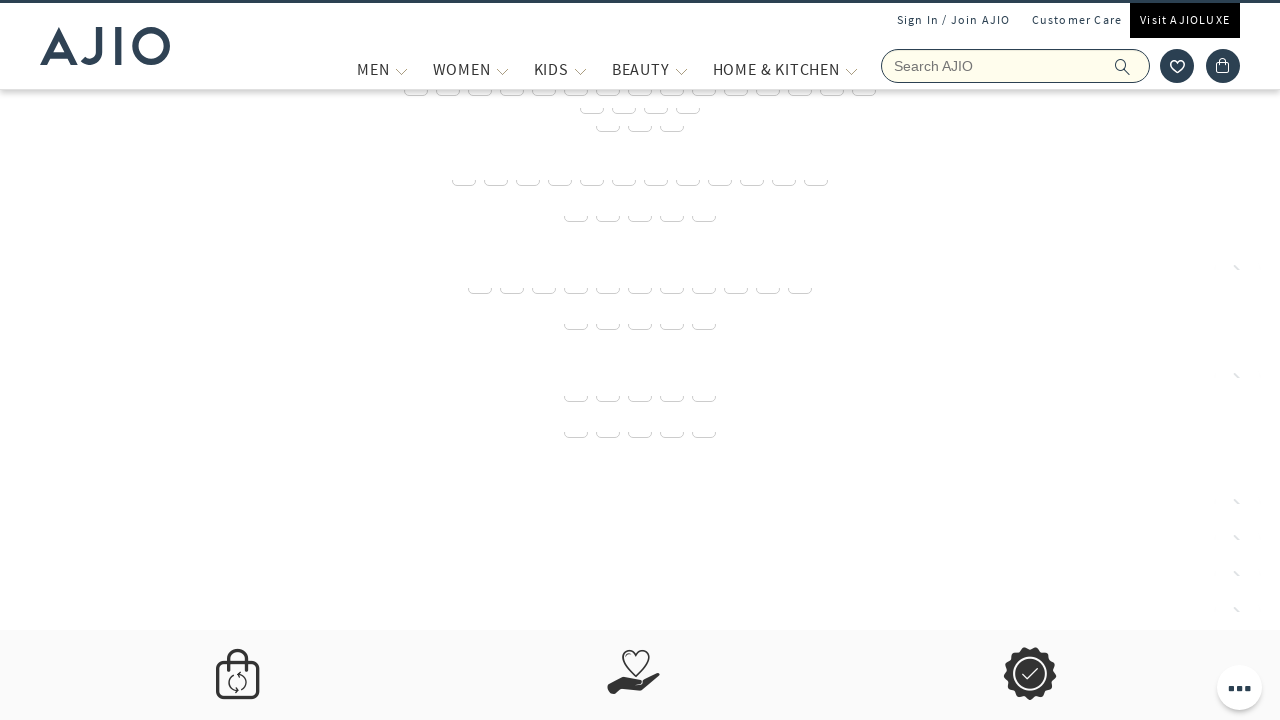

Located the MEN menu element
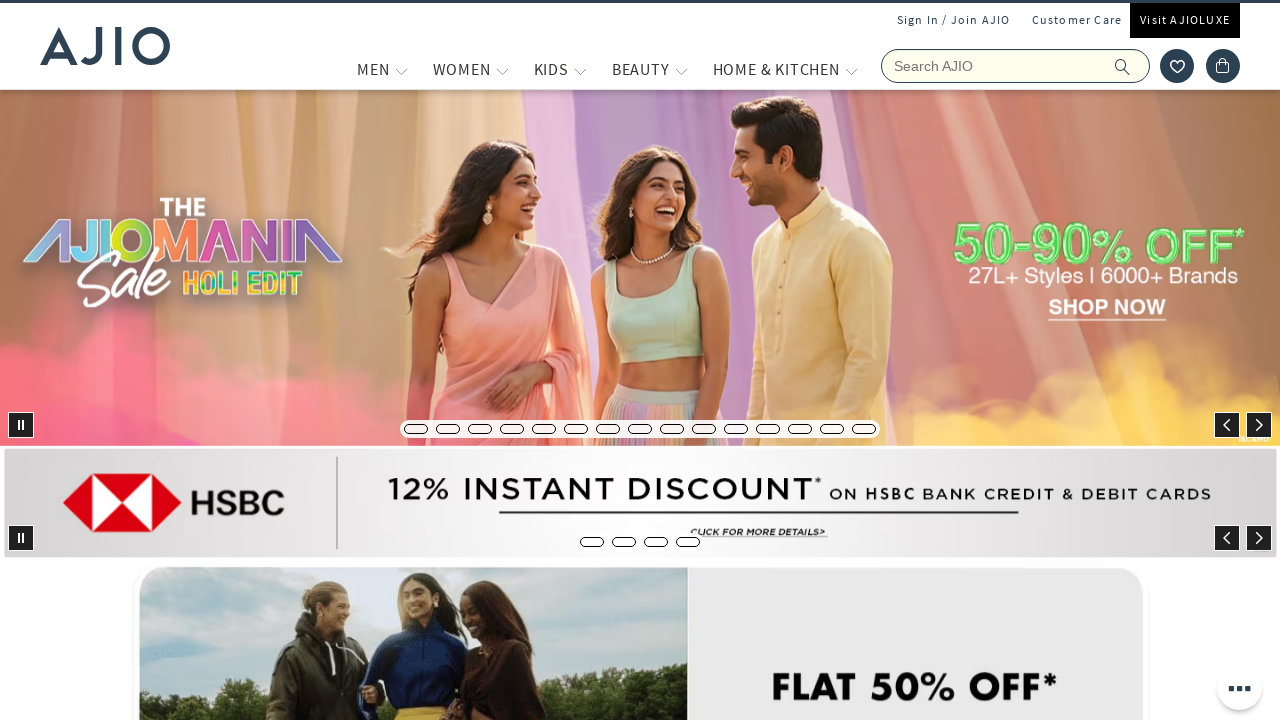

Hovered over the MEN menu item at (373, 69) on xpath=//span[text()='MEN']
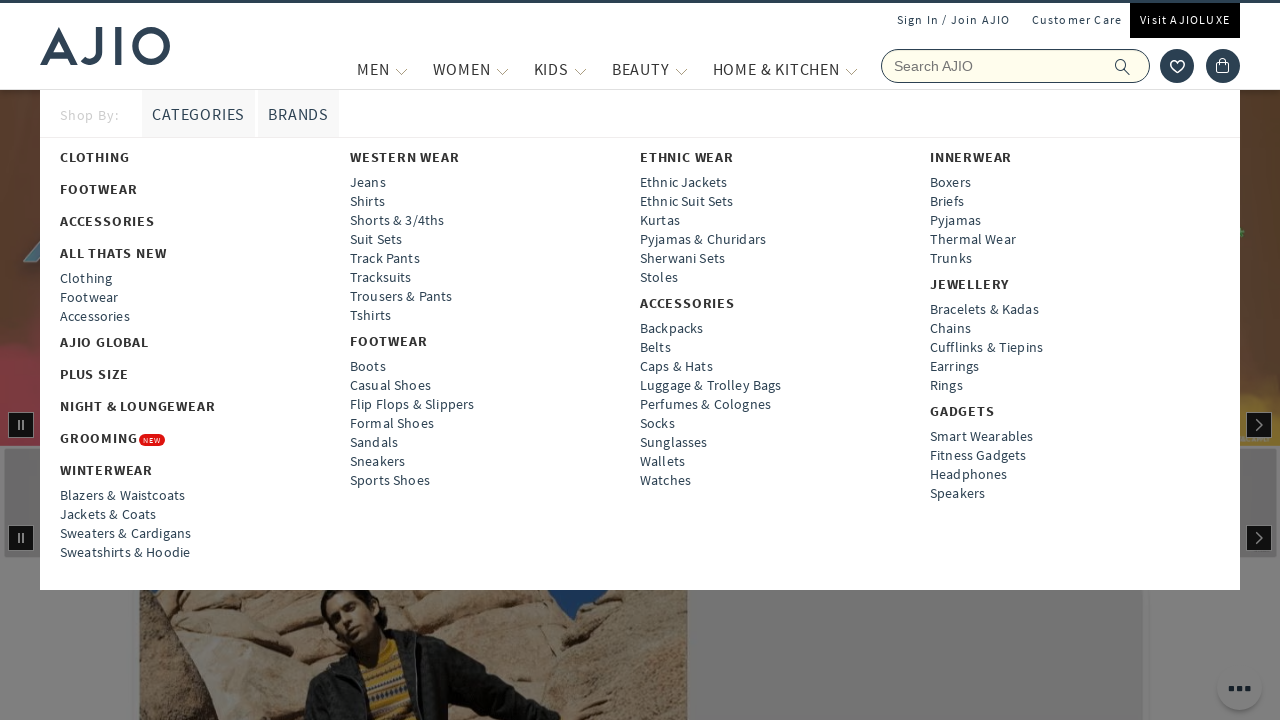

Waited 1 second to observe the hover effect
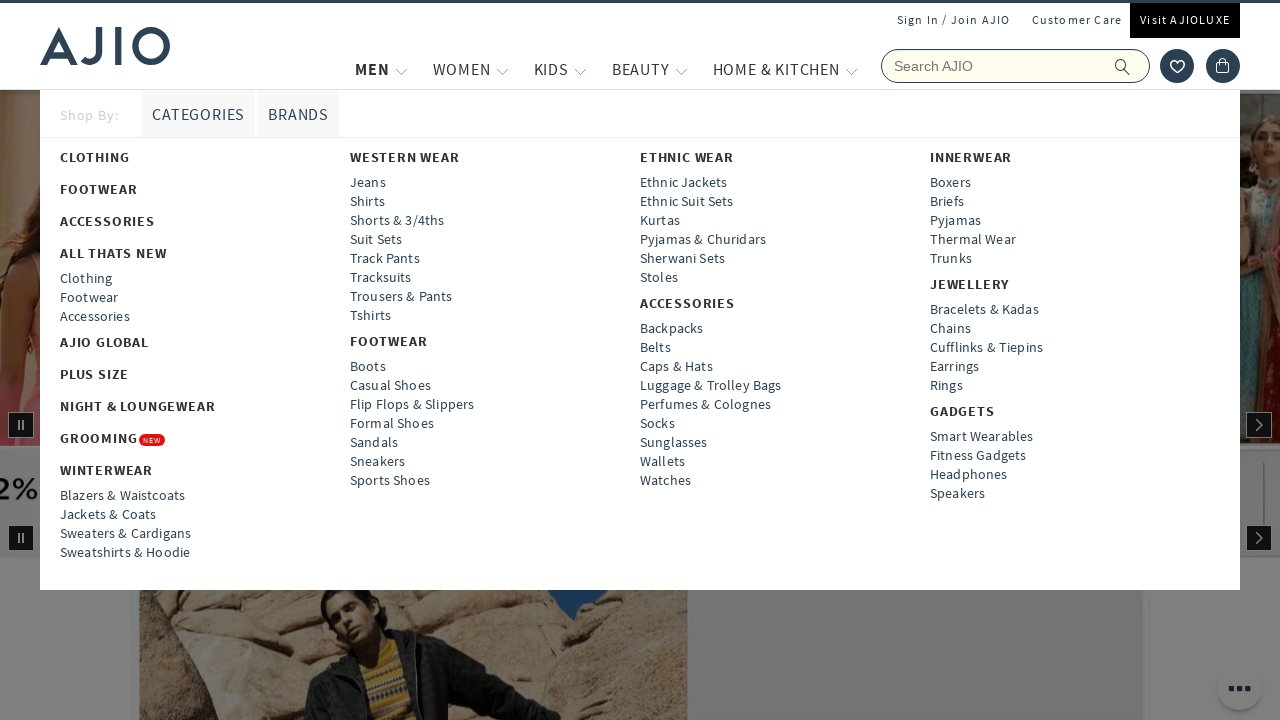

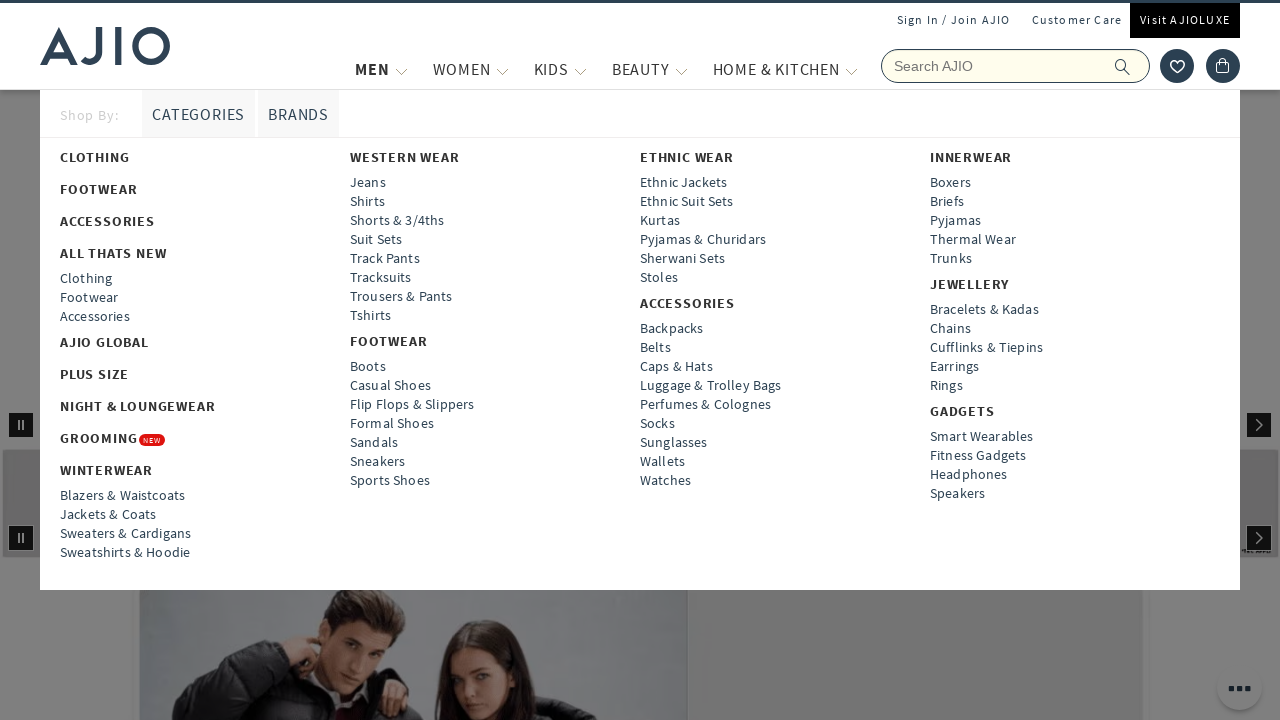